Tests calculator addition by clicking 1 + 2 = and verifying the result is 3

Starting URL: https://testpages.eviltester.com/styled/apps/calculator.html

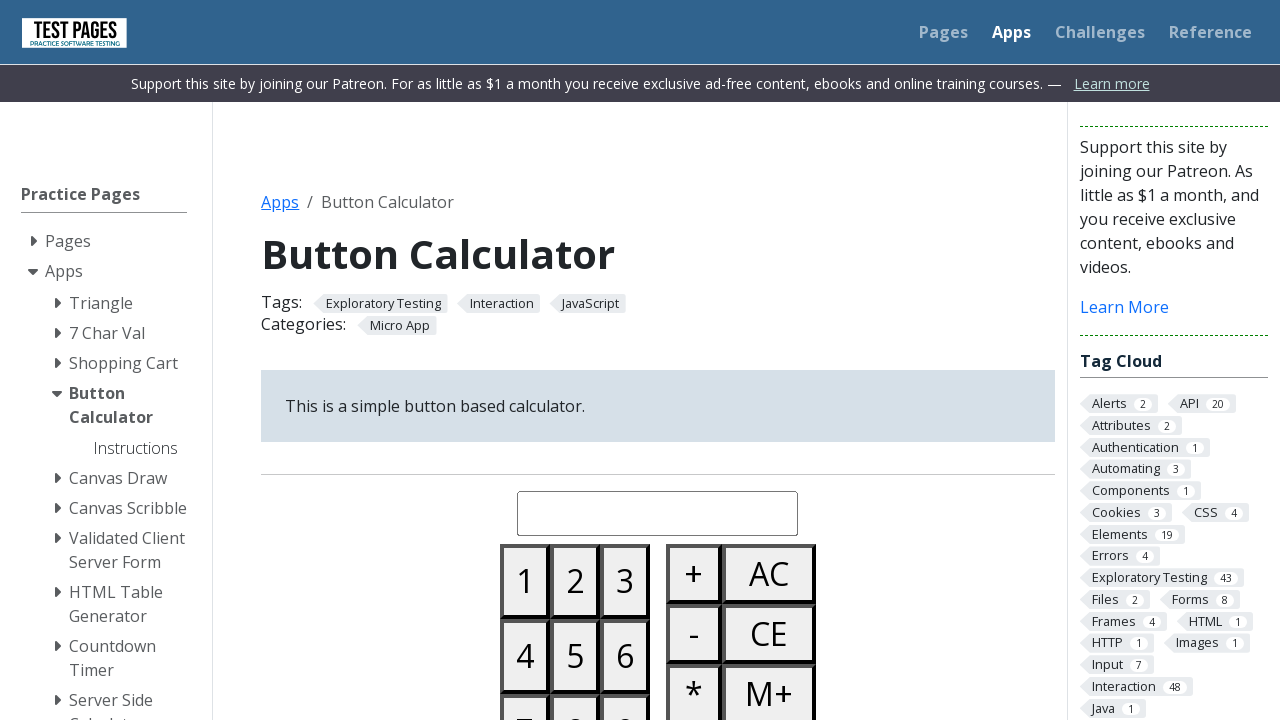

Clicked button 1 at (525, 581) on #button01
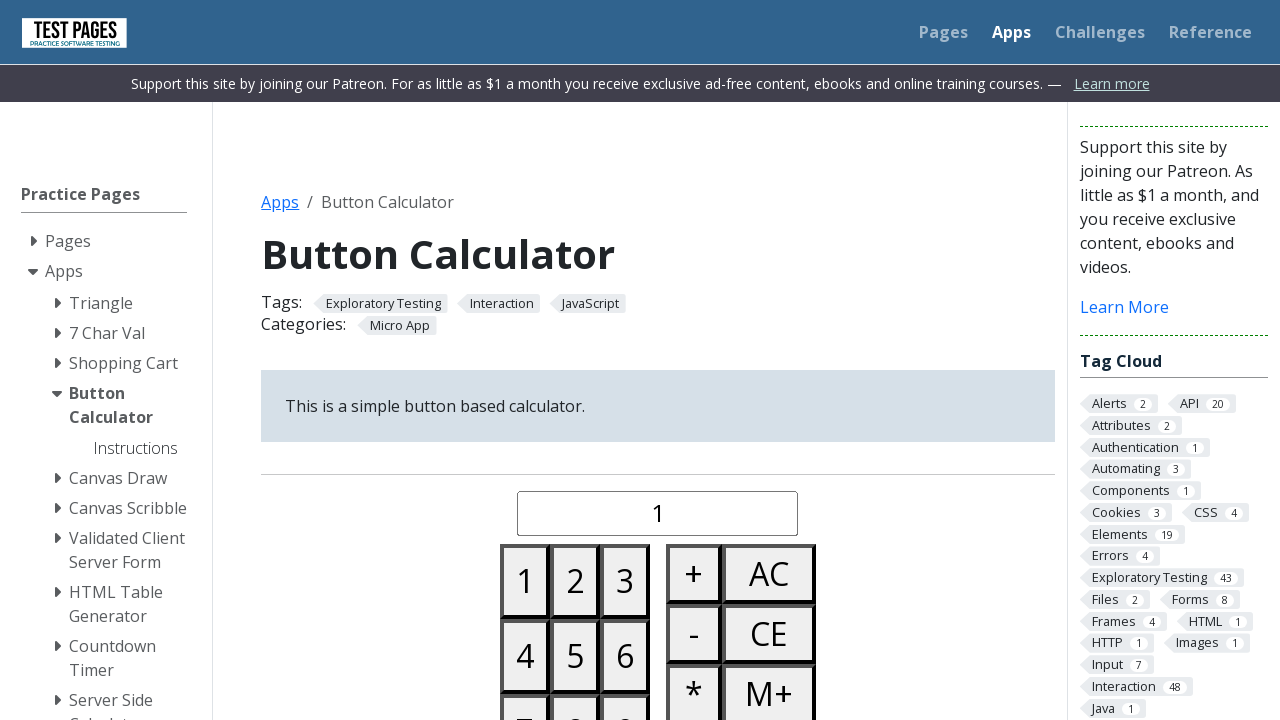

Clicked plus button at (694, 574) on #buttonplus
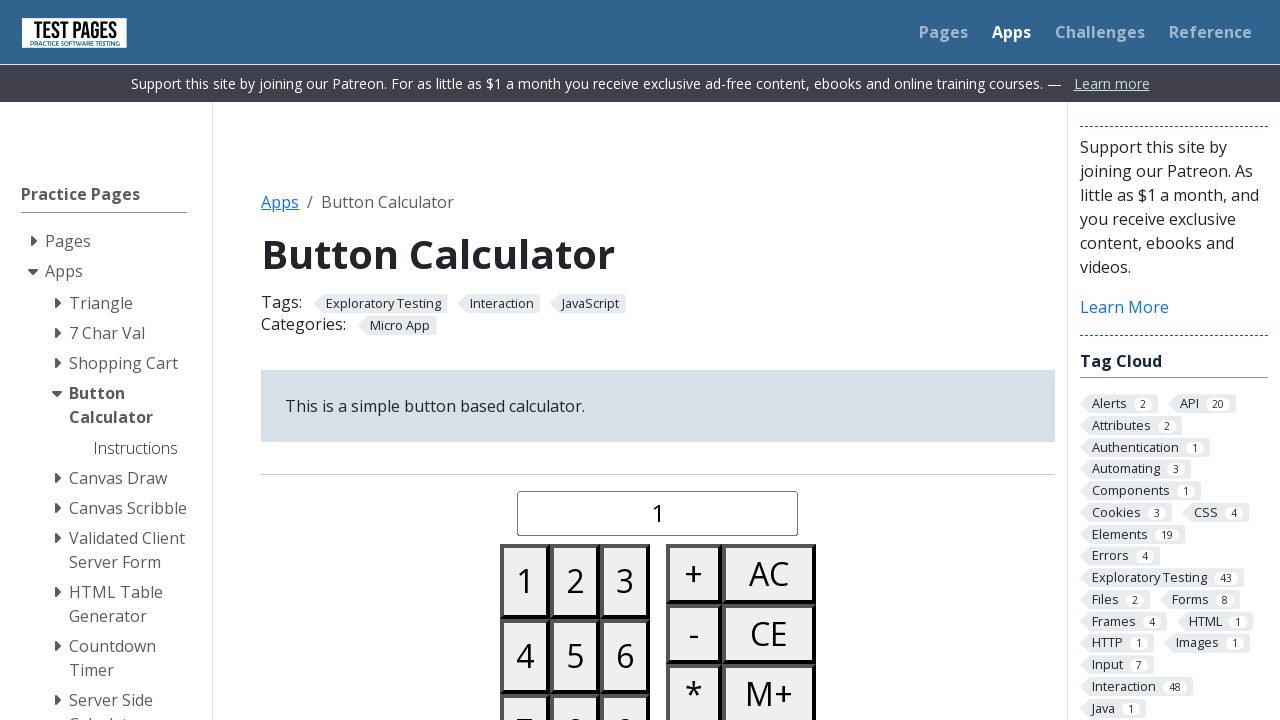

Clicked button 2 at (575, 581) on #button02
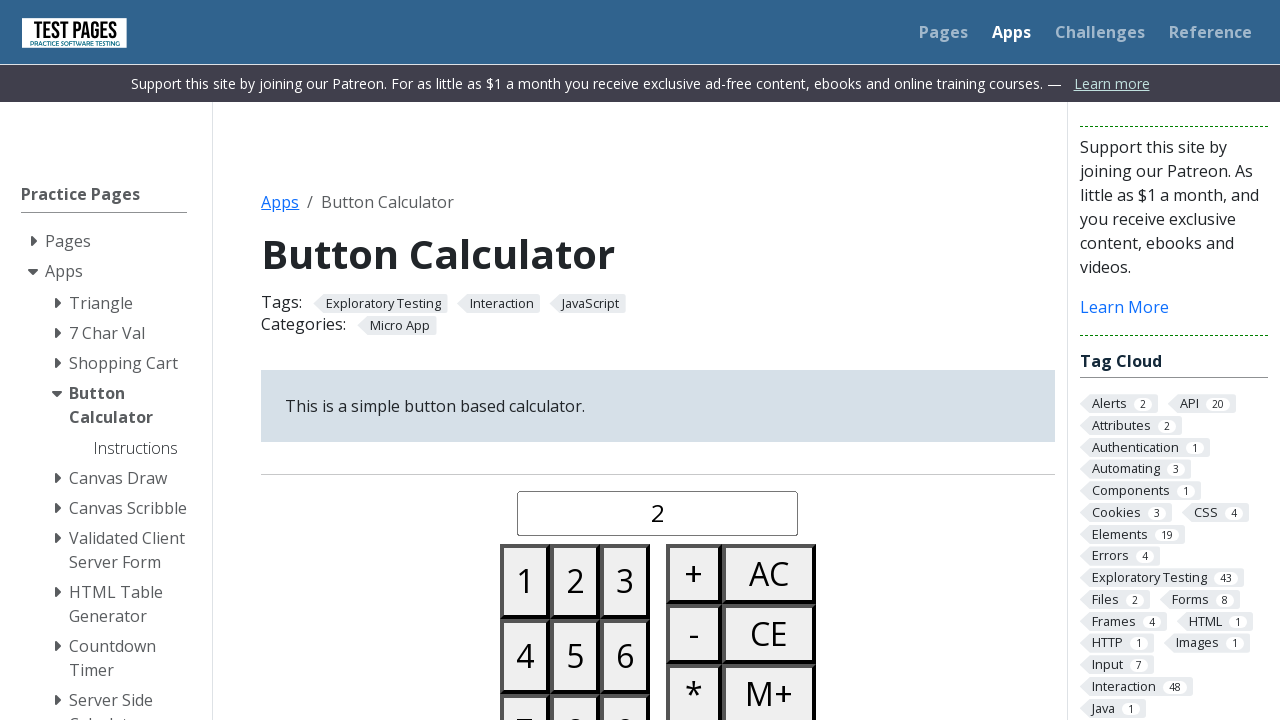

Clicked equals button at (694, 360) on #buttonequals
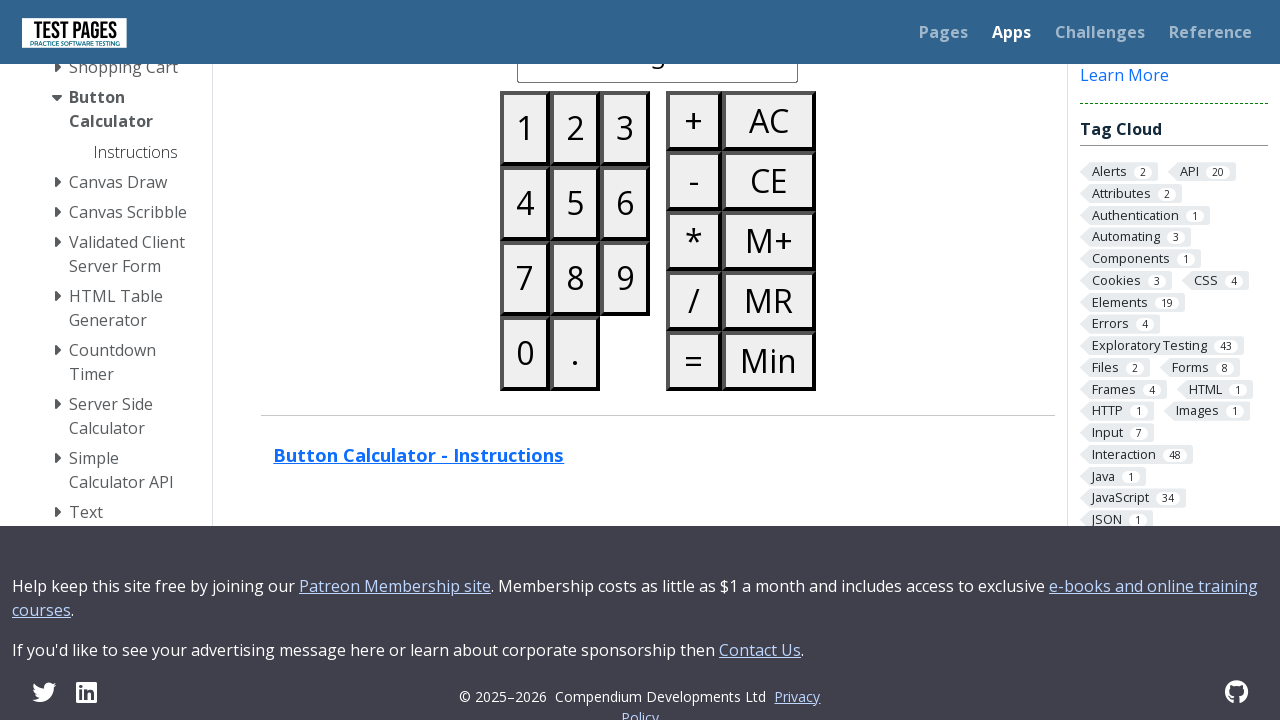

Retrieved calculator result from display
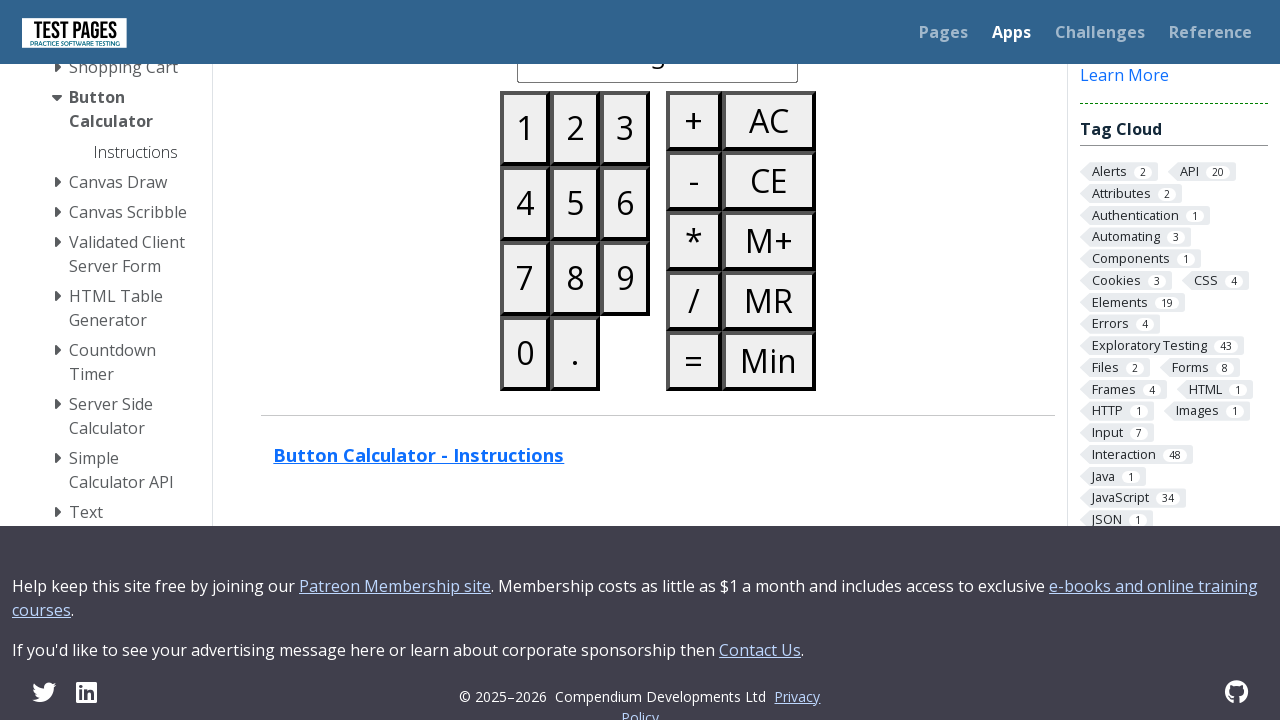

Verified result is 3
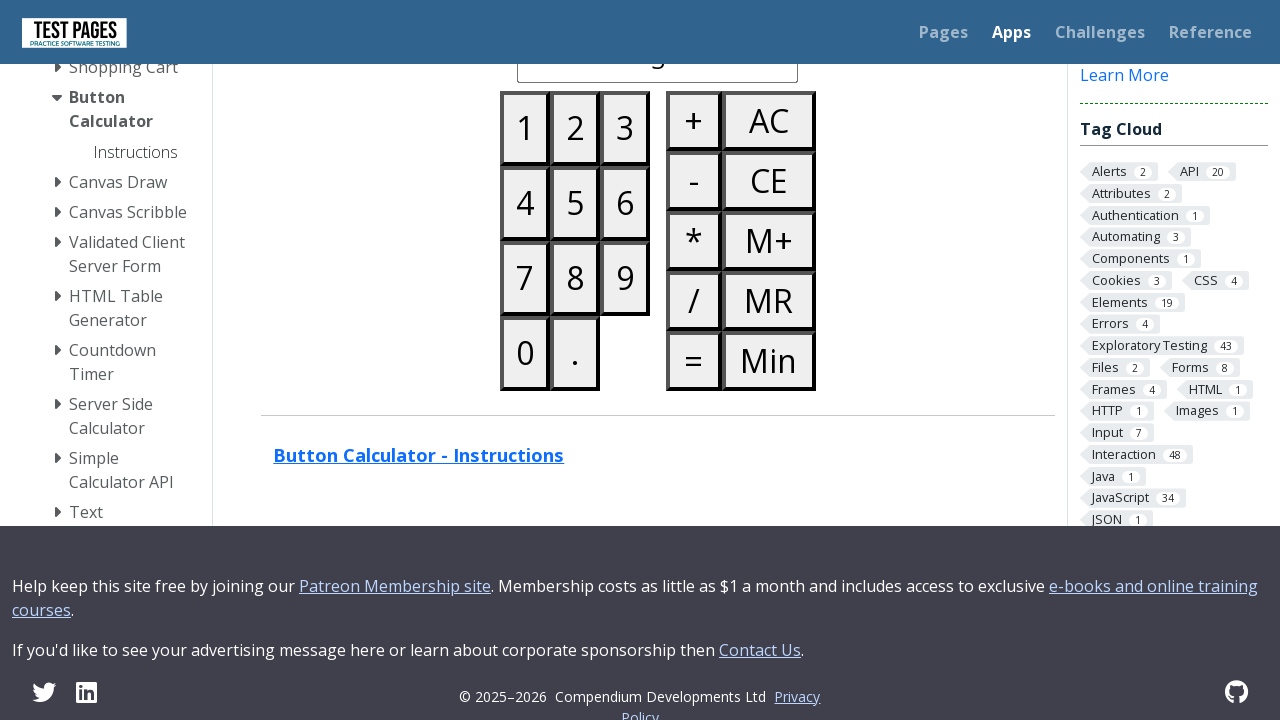

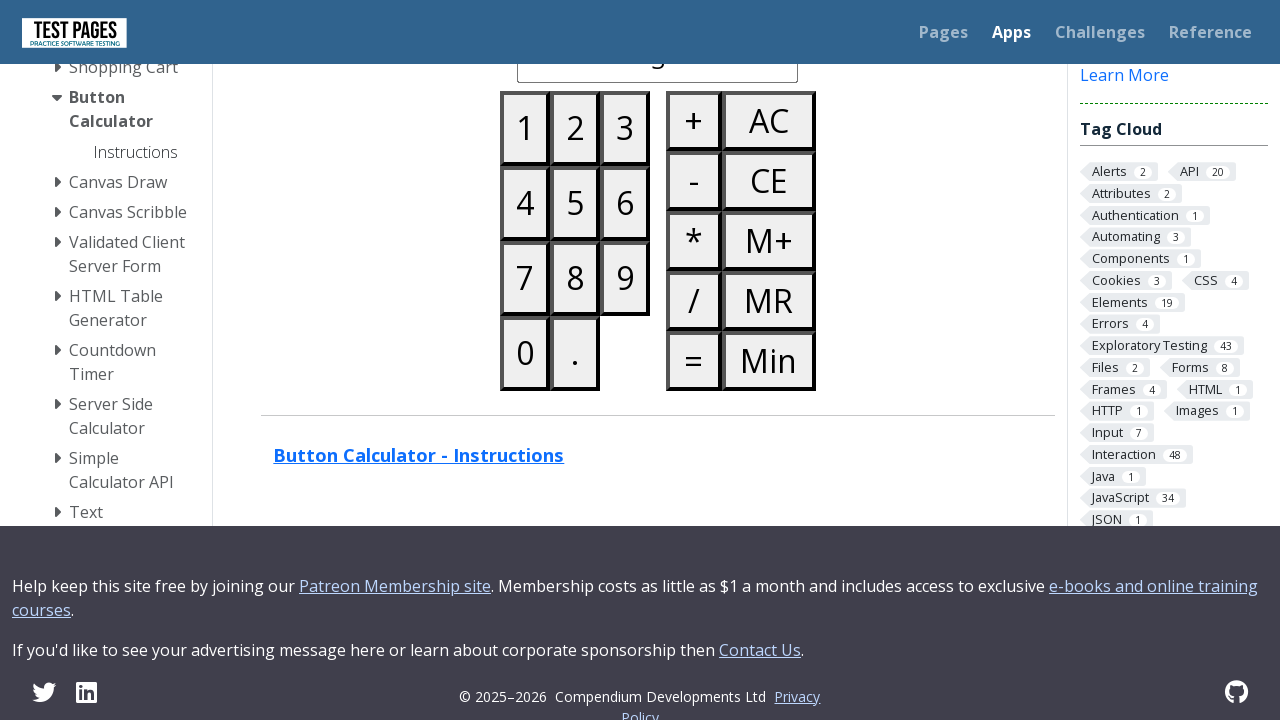